Tests clicking the alert button and accepting the JavaScript alert dialog that appears

Starting URL: https://demoqa.com/alerts

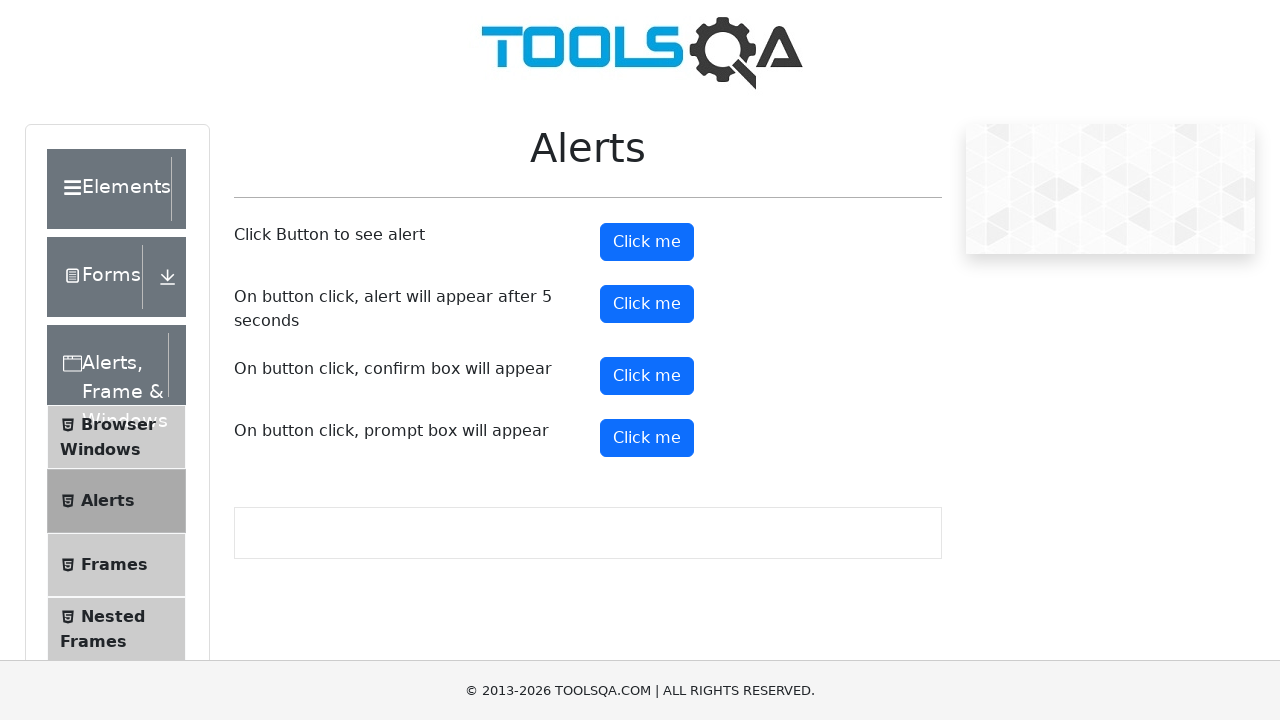

Set up dialog handler to automatically accept alerts
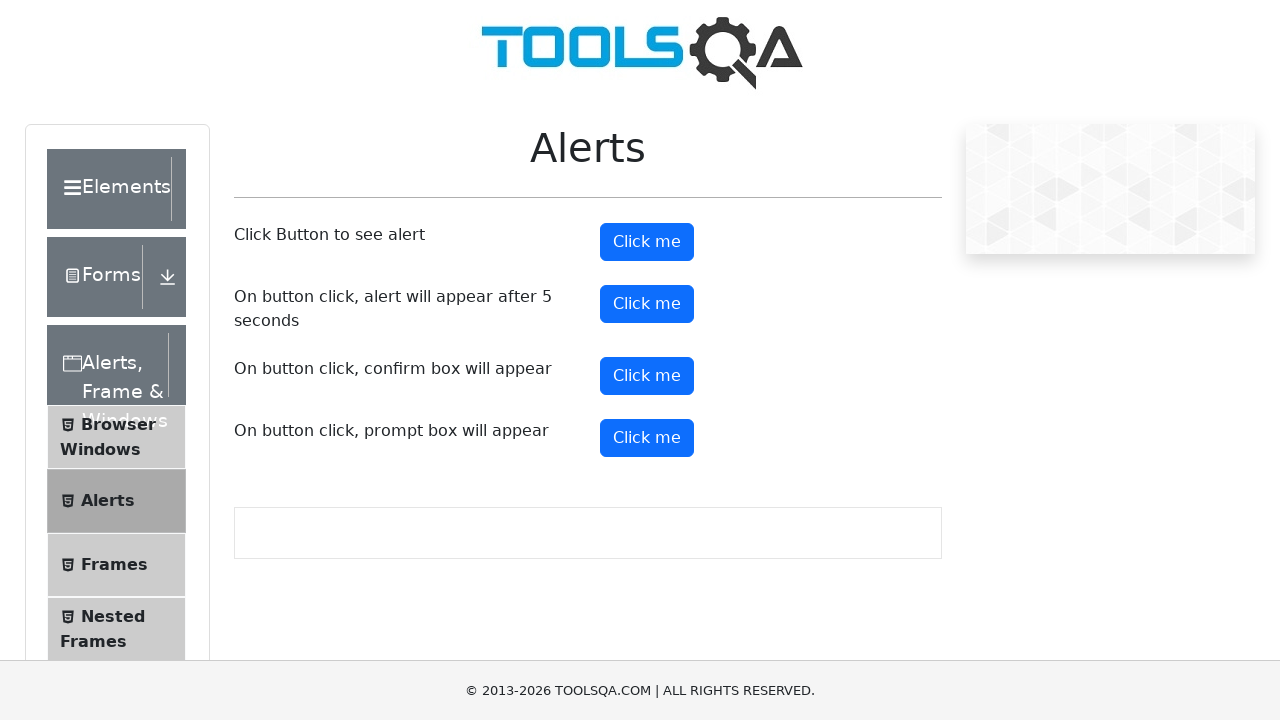

Clicked the alert button at (647, 242) on #alertButton
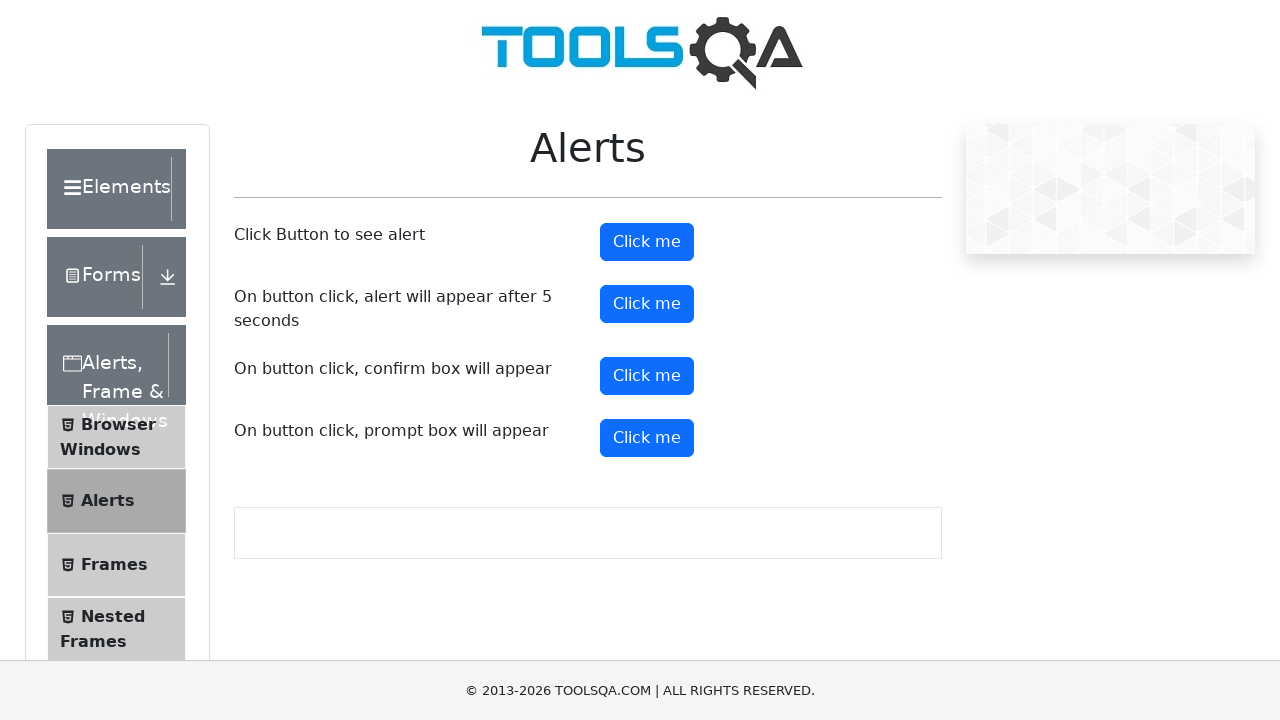

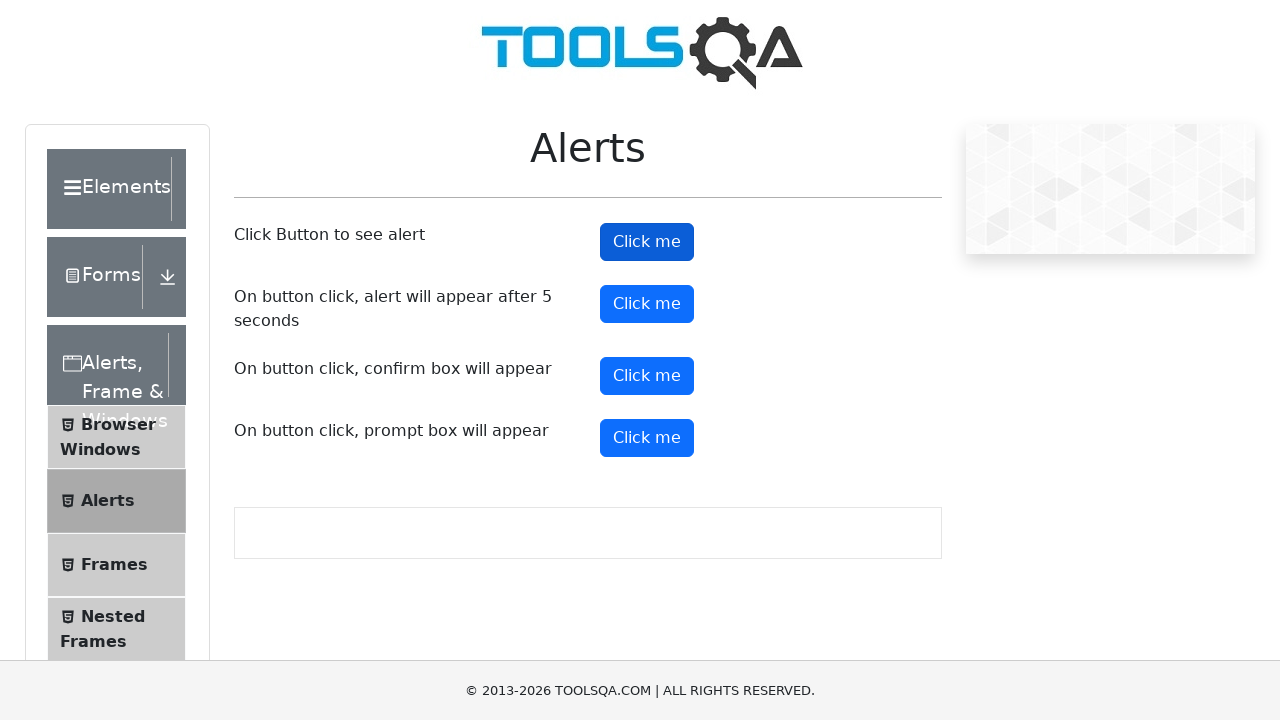